Navigates to Flipkart homepage, retrieves the page title, opens a new browser tab, and compares the original page title with the new tab's URL to demonstrate multi-tab handling.

Starting URL: https://www.flipkart.com

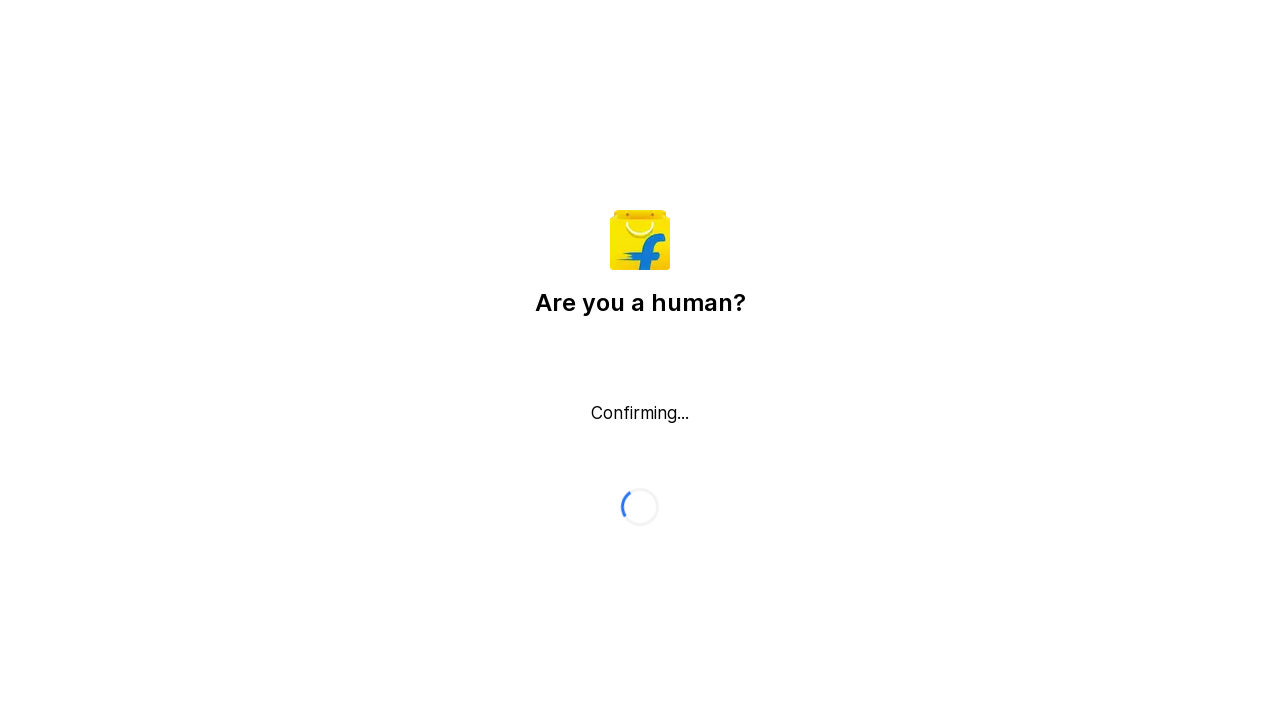

Retrieved page title from Flipkart homepage
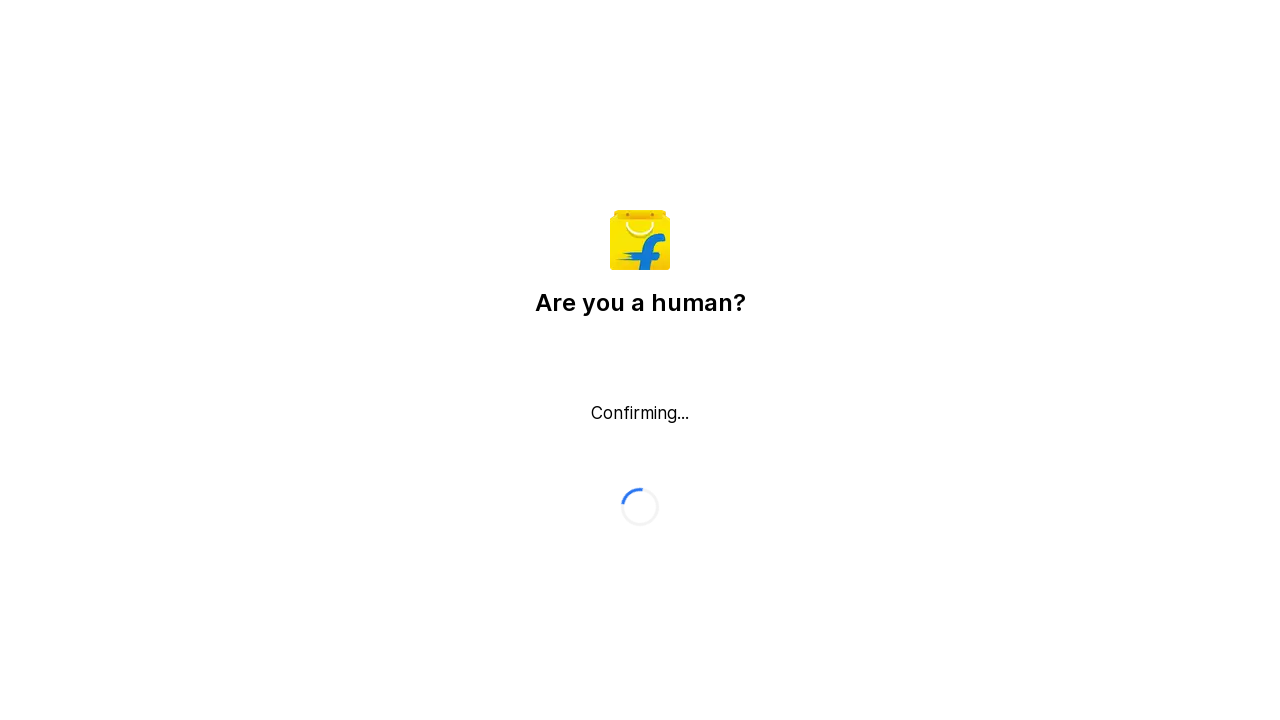

Opened a new browser tab
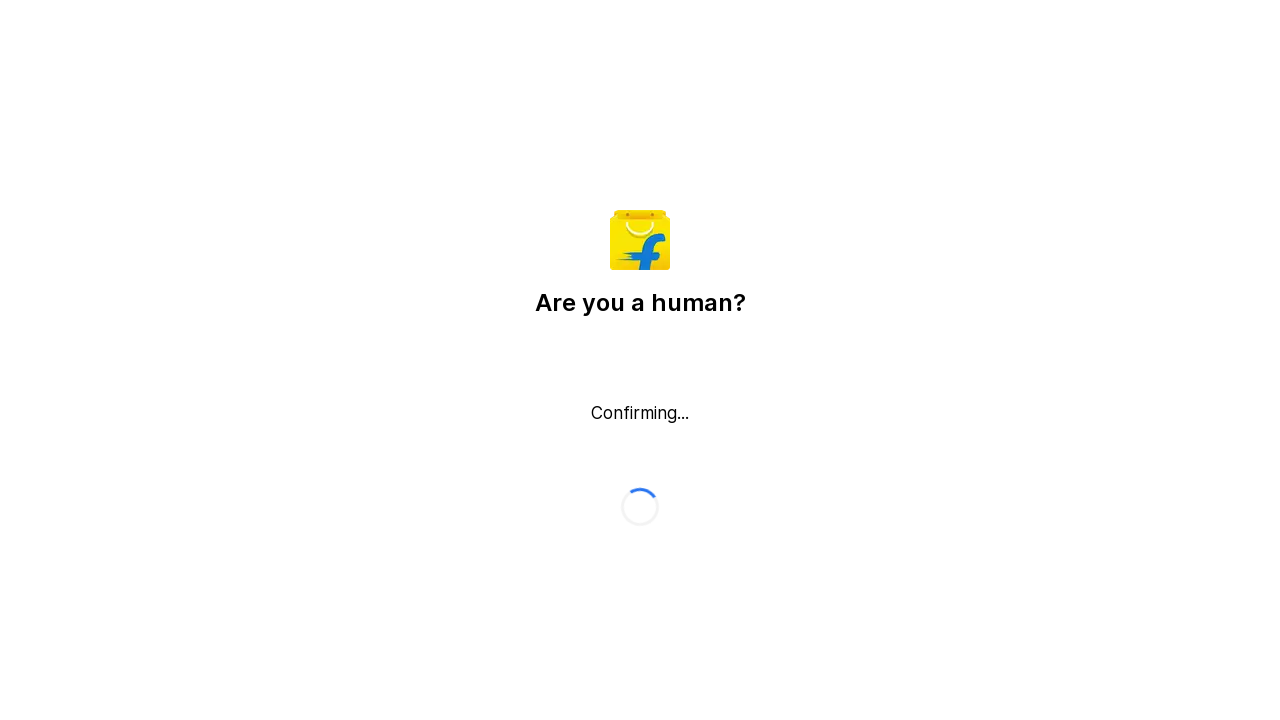

Retrieved URL from the new tab
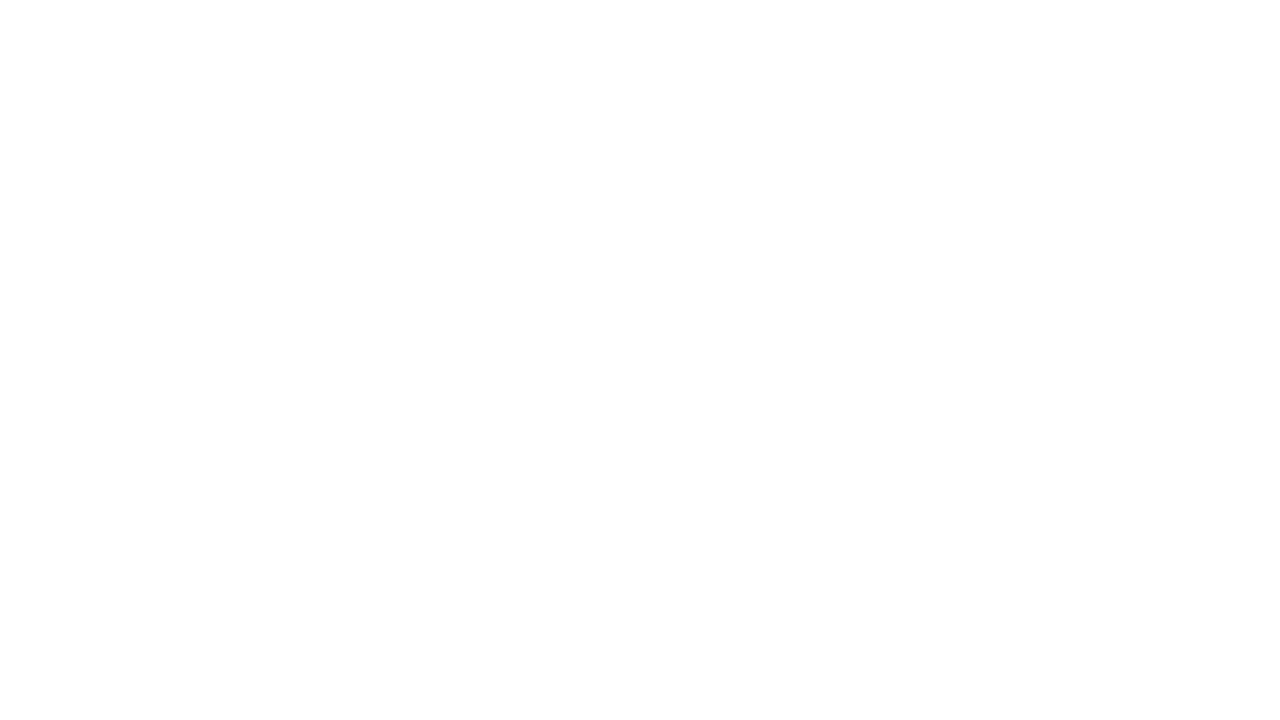

Comparison result: Original page title does not match new tab URL
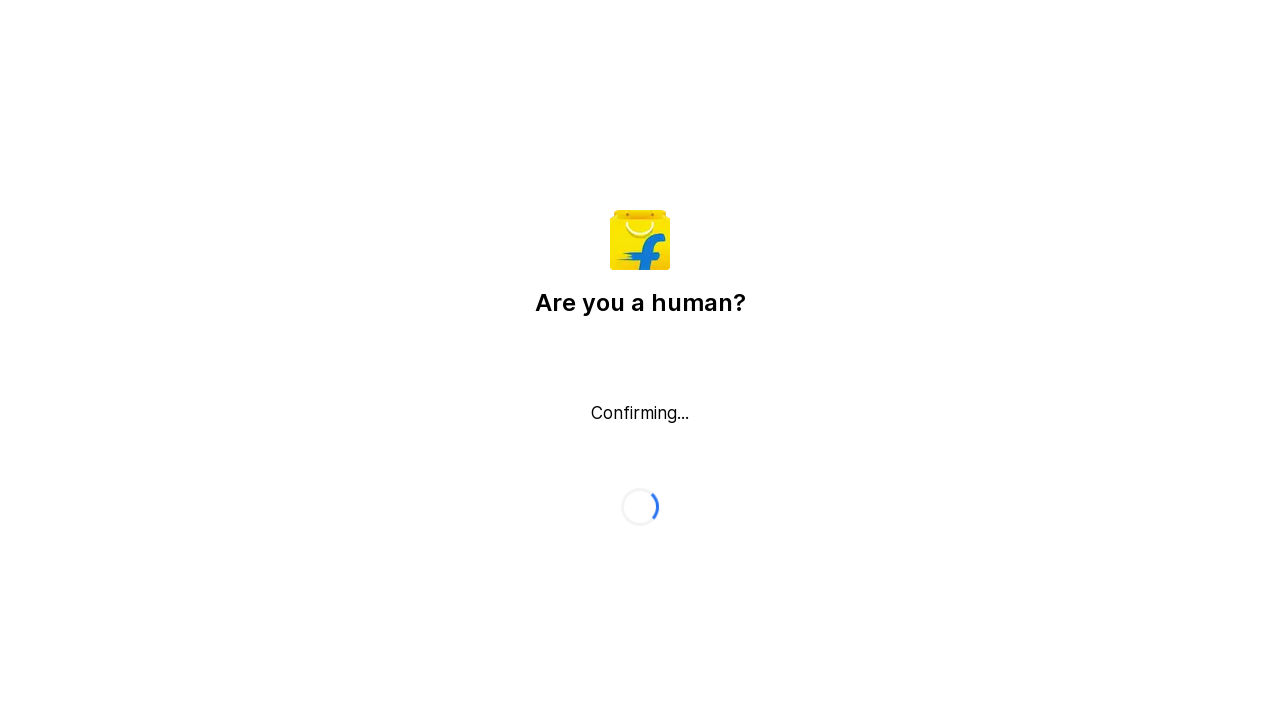

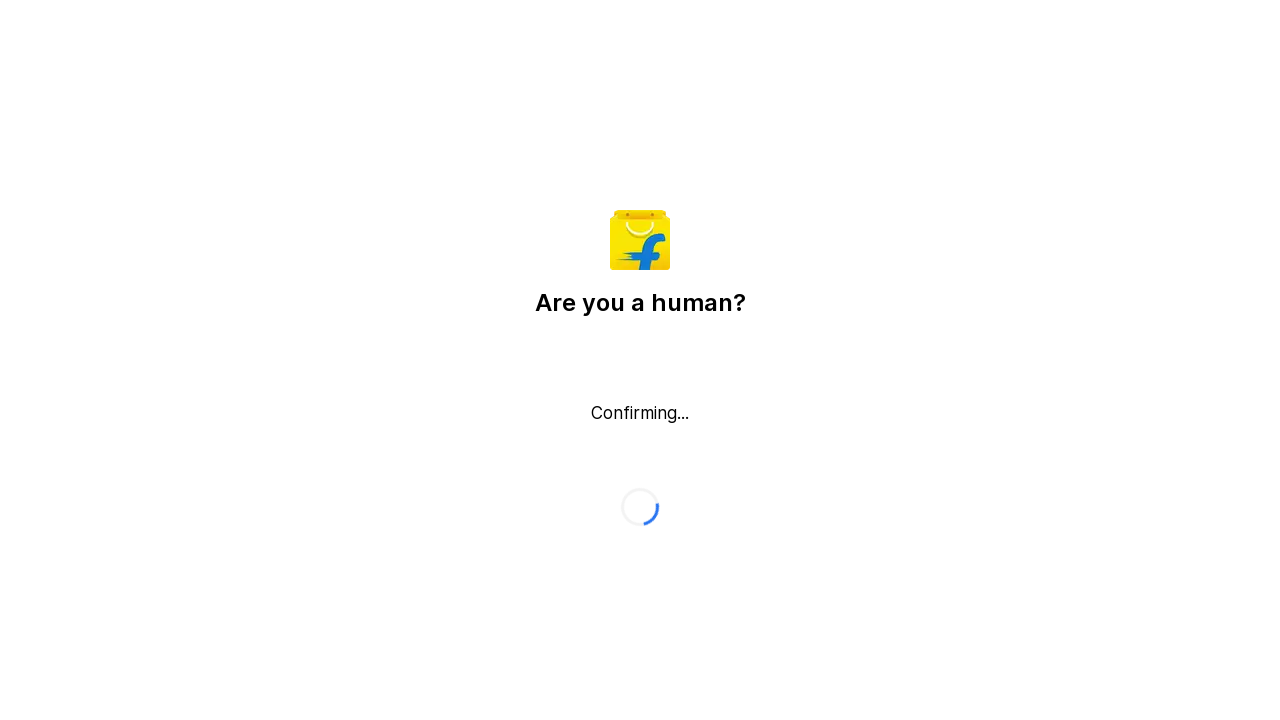